Tests an e-commerce shopping flow by adding specific items (Cucumber, Brocolli, Beetroot) to the cart, proceeding to checkout, and entering a promo code.

Starting URL: https://rahulshettyacademy.com/seleniumPractise/

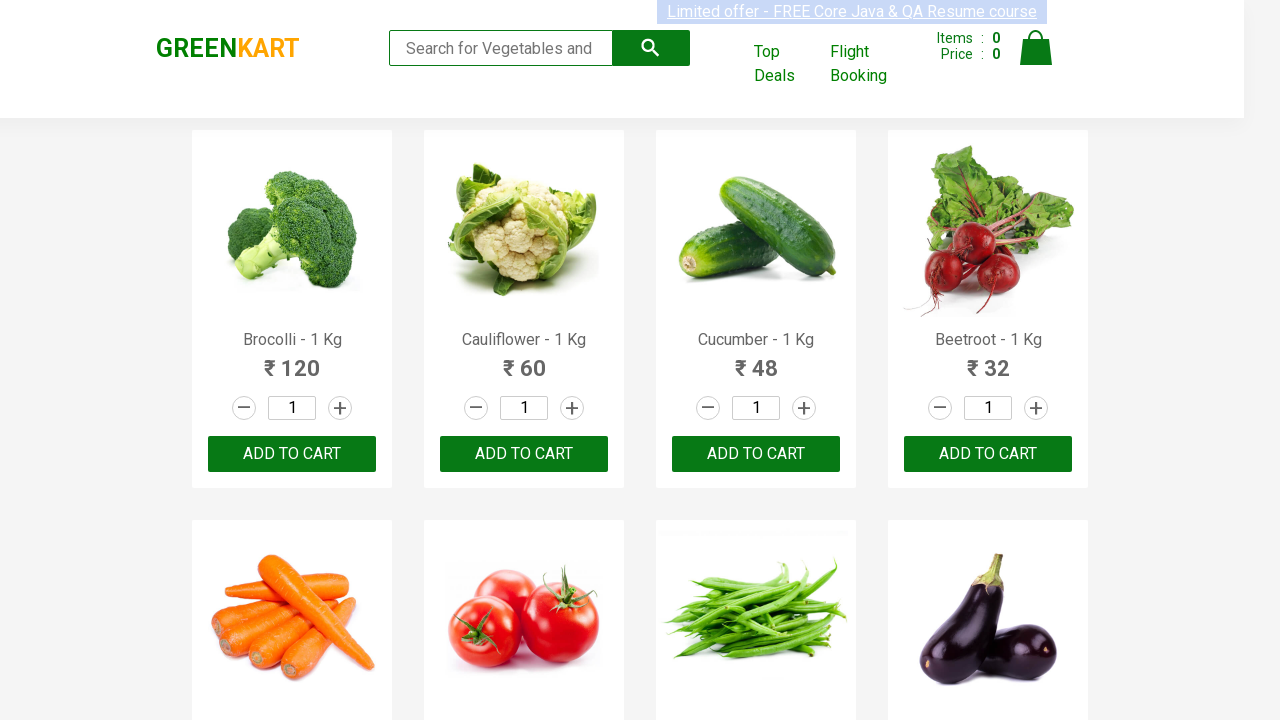

Waited for product names to load on the page
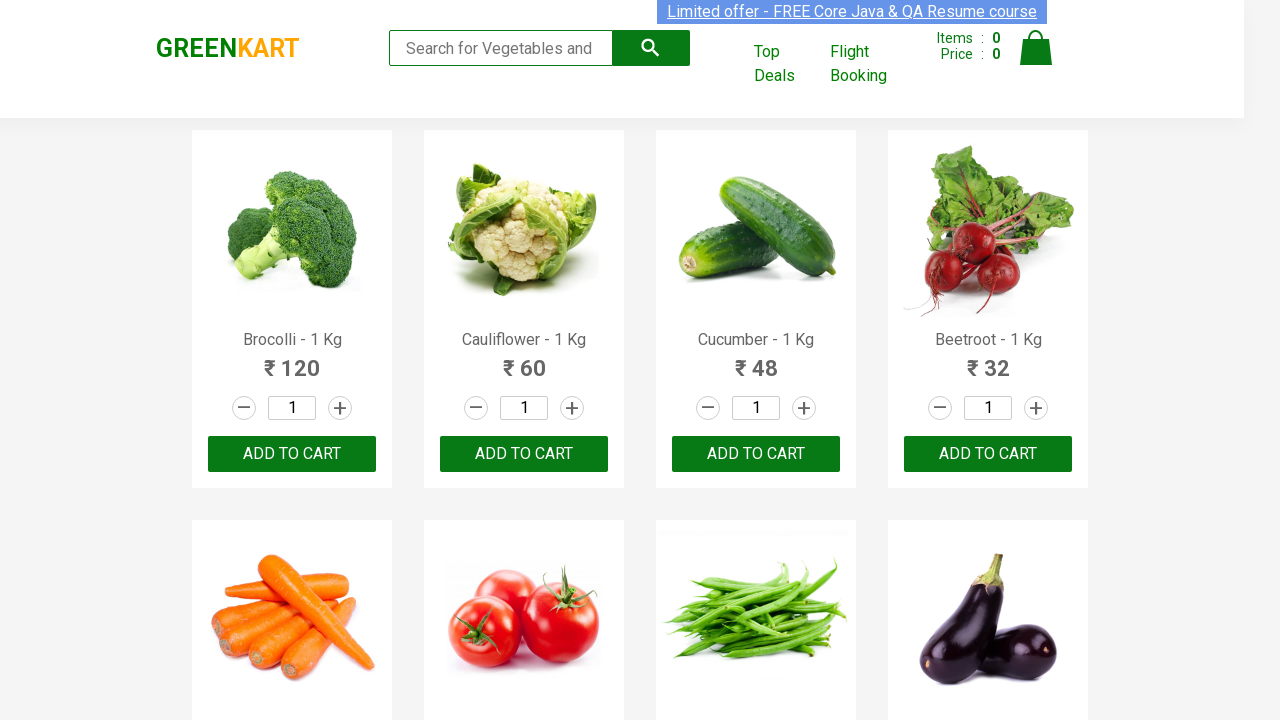

Retrieved all product elements from the page
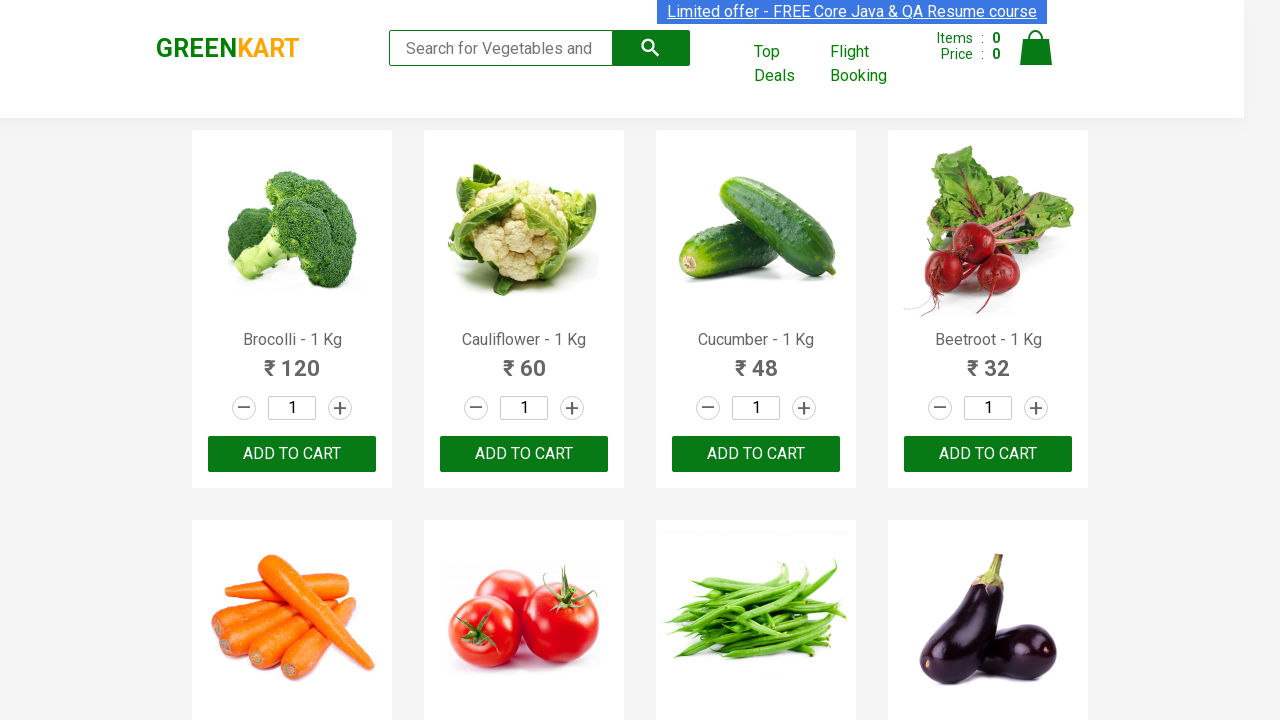

Added 'Brocolli' to cart at (292, 454) on xpath=//div[@class='product-action']/button >> nth=0
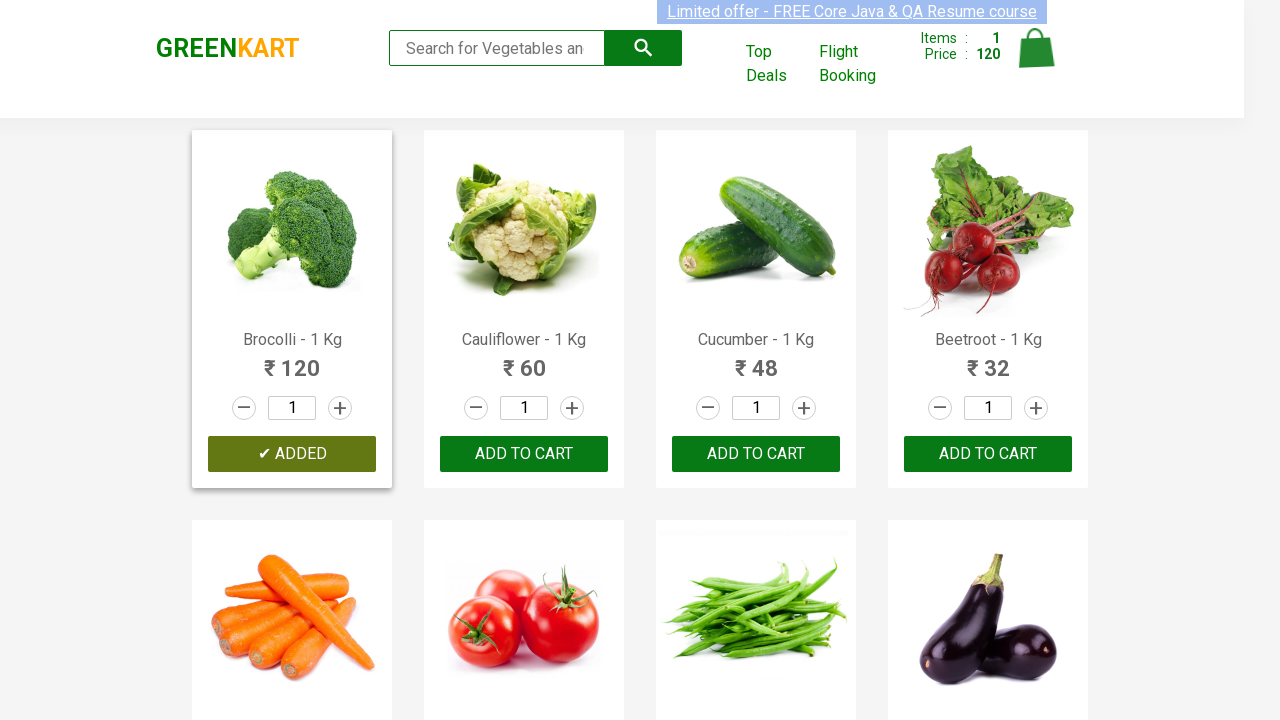

Added 'Cucumber' to cart at (756, 454) on xpath=//div[@class='product-action']/button >> nth=2
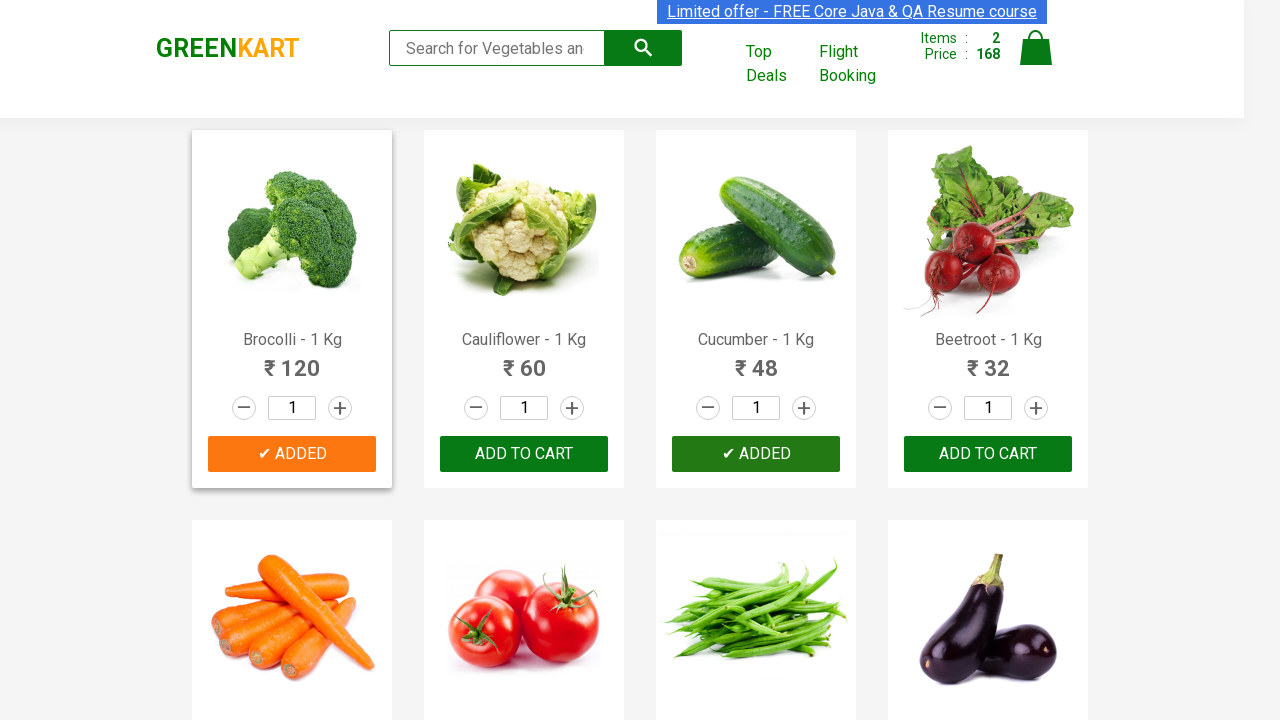

Added 'Beetroot' to cart at (988, 454) on xpath=//div[@class='product-action']/button >> nth=3
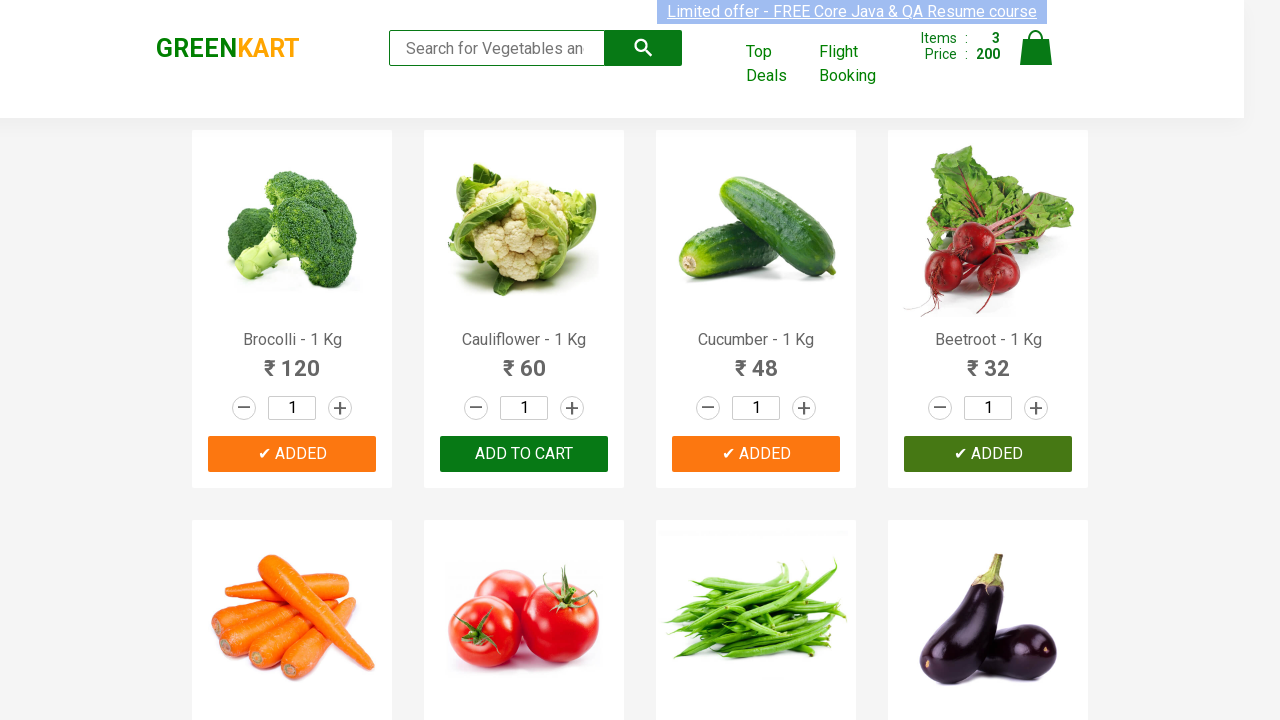

Clicked the cart icon to view cart at (1036, 48) on img[alt='Cart']
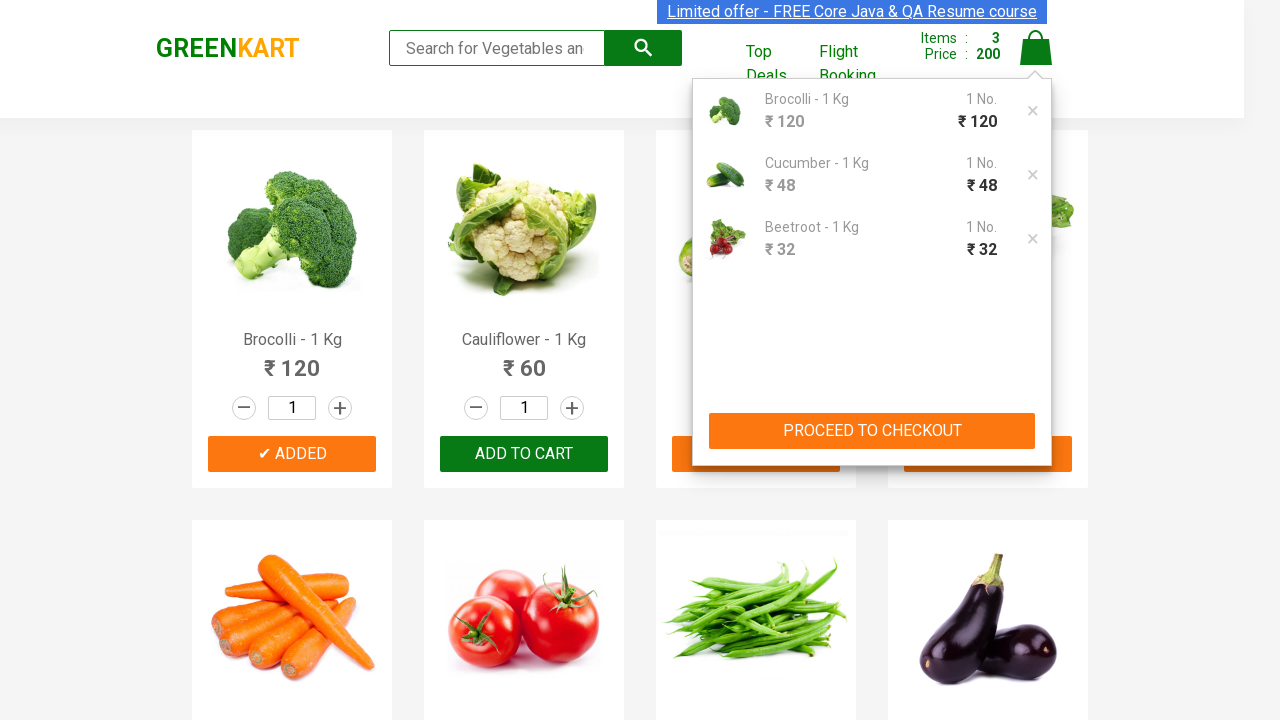

Clicked PROCEED TO CHECKOUT button at (872, 431) on xpath=//button[contains(text(),'PROCEED TO CHECKOUT')]
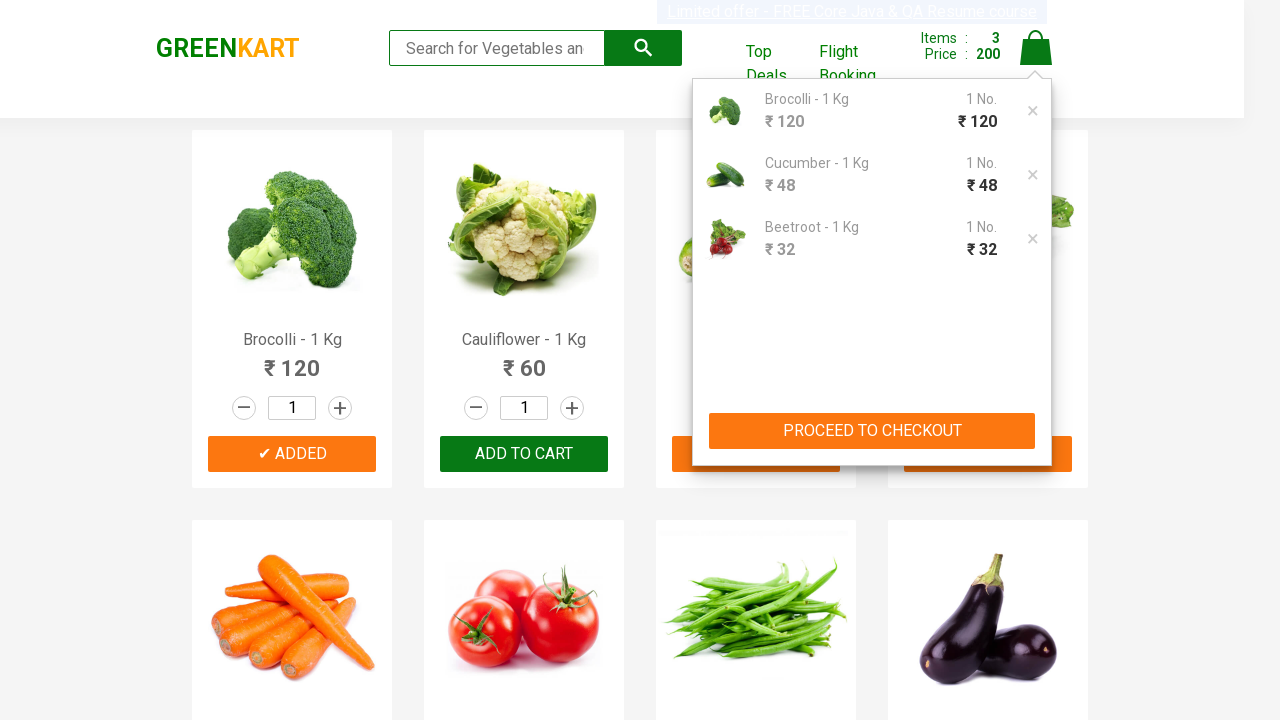

Entered promo code 'rahulshettyacademy' on input.promoCode
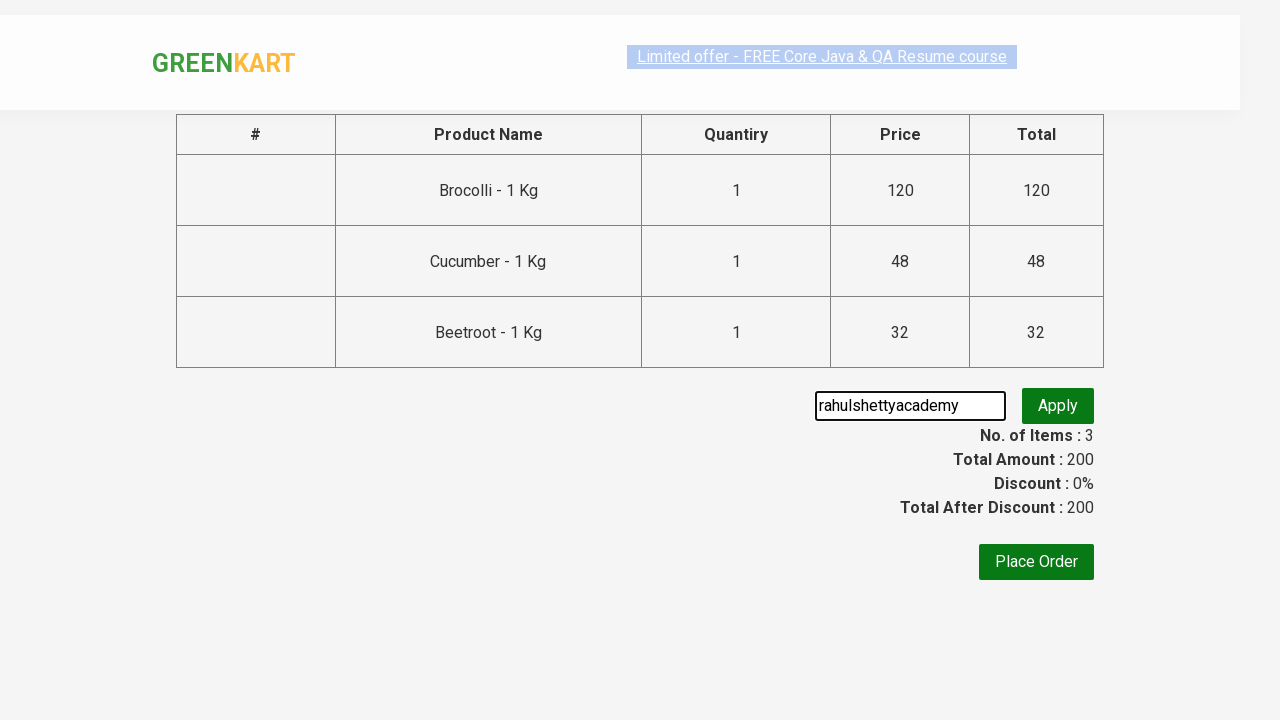

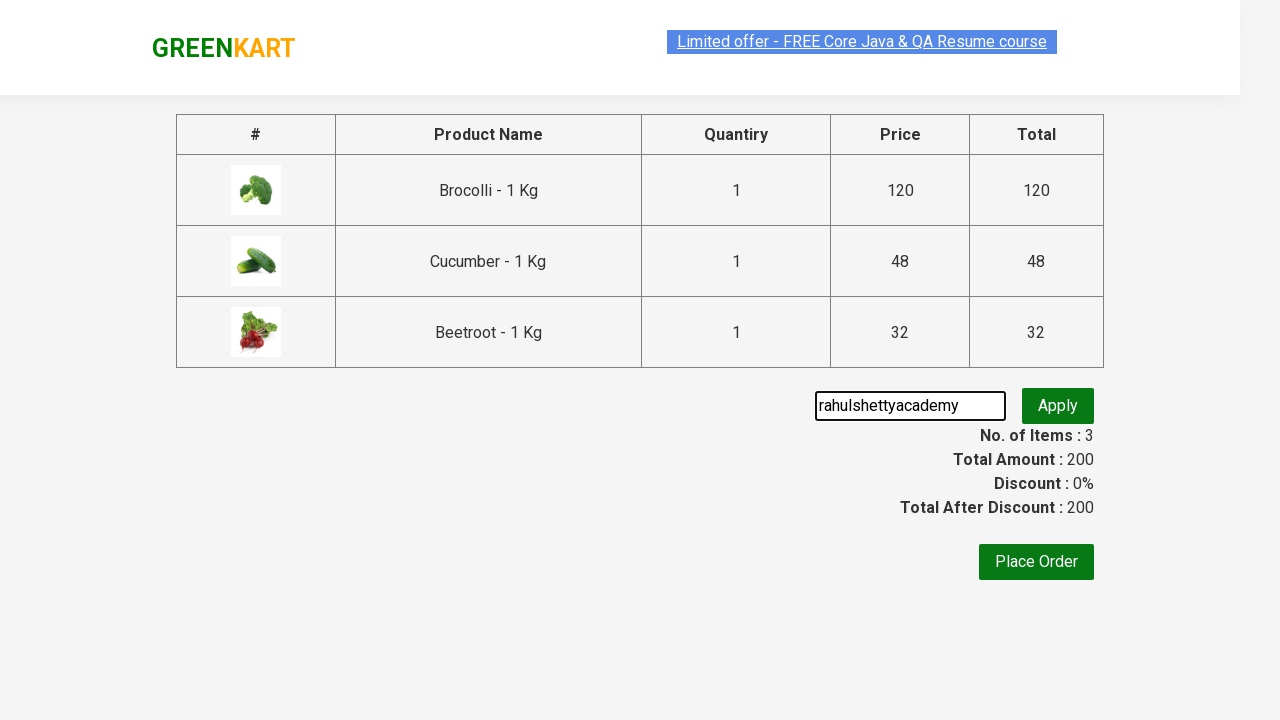